Tests JavaScript alert handling by clicking the first button, accepting the alert, and verifying the result message

Starting URL: https://the-internet.herokuapp.com/javascript_alerts

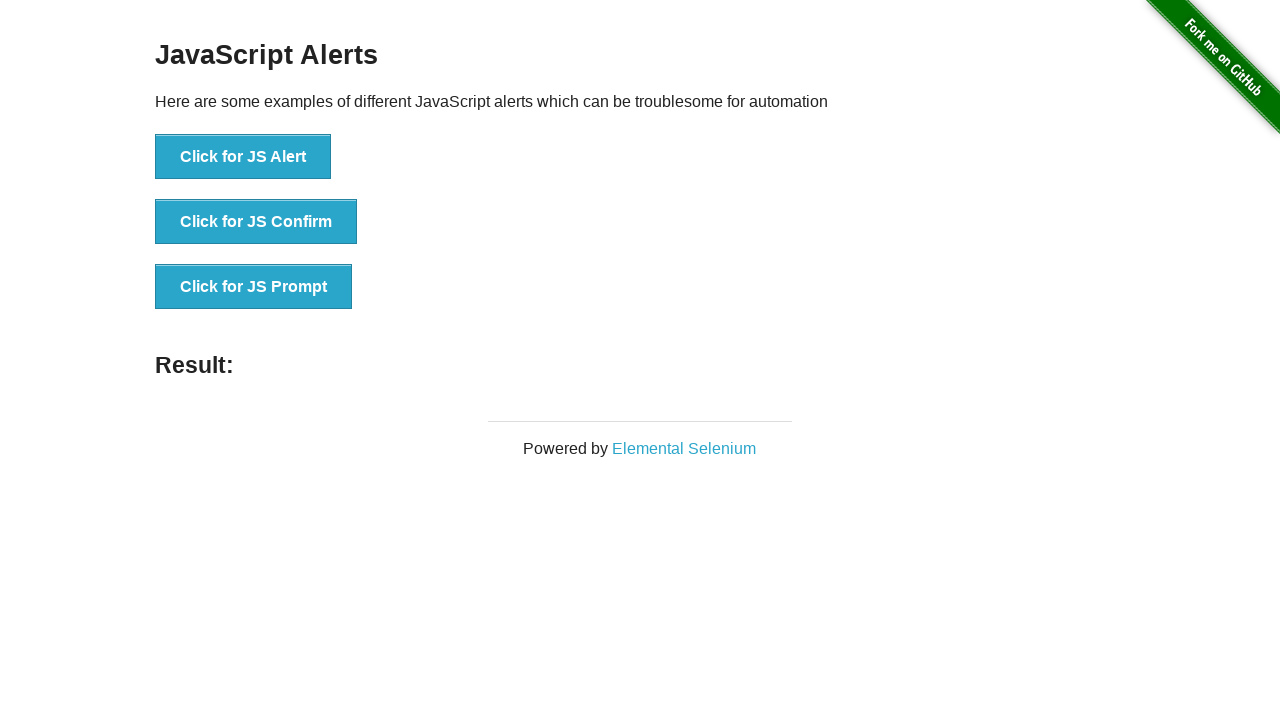

Clicked the first alert button to trigger JavaScript alert at (243, 157) on button[onclick='jsAlert()']
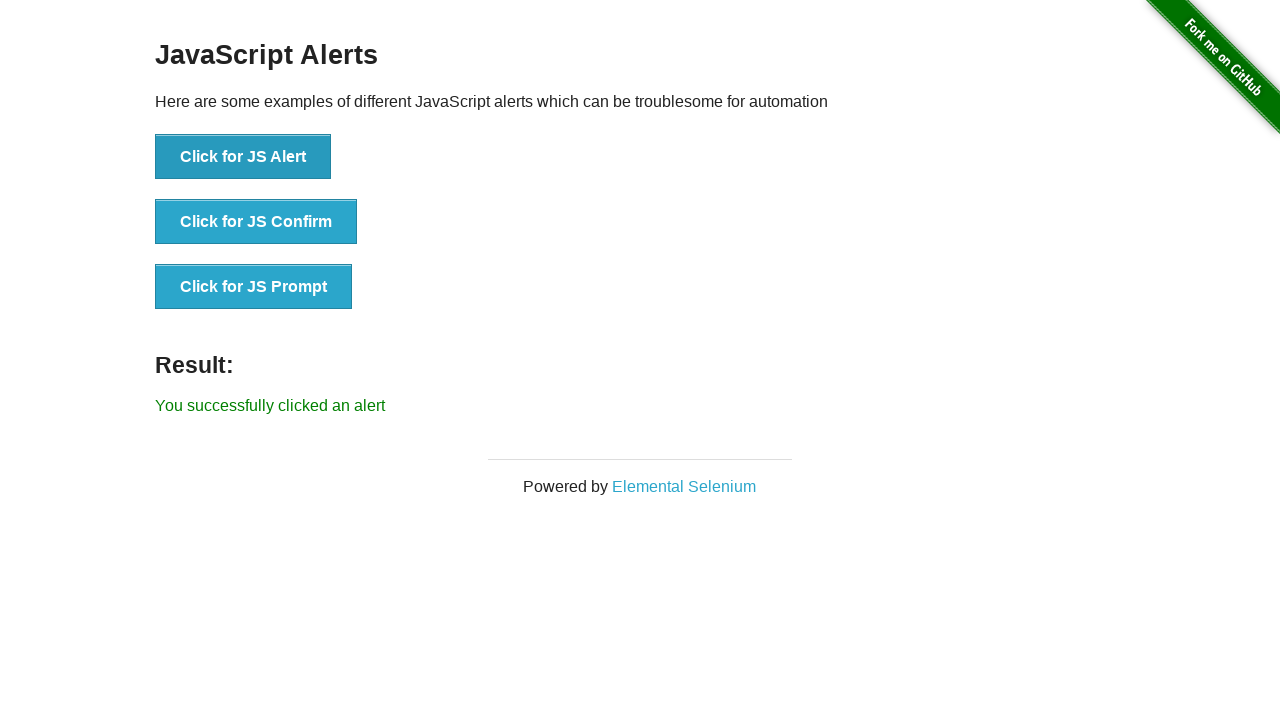

Set up dialog handler to accept the alert
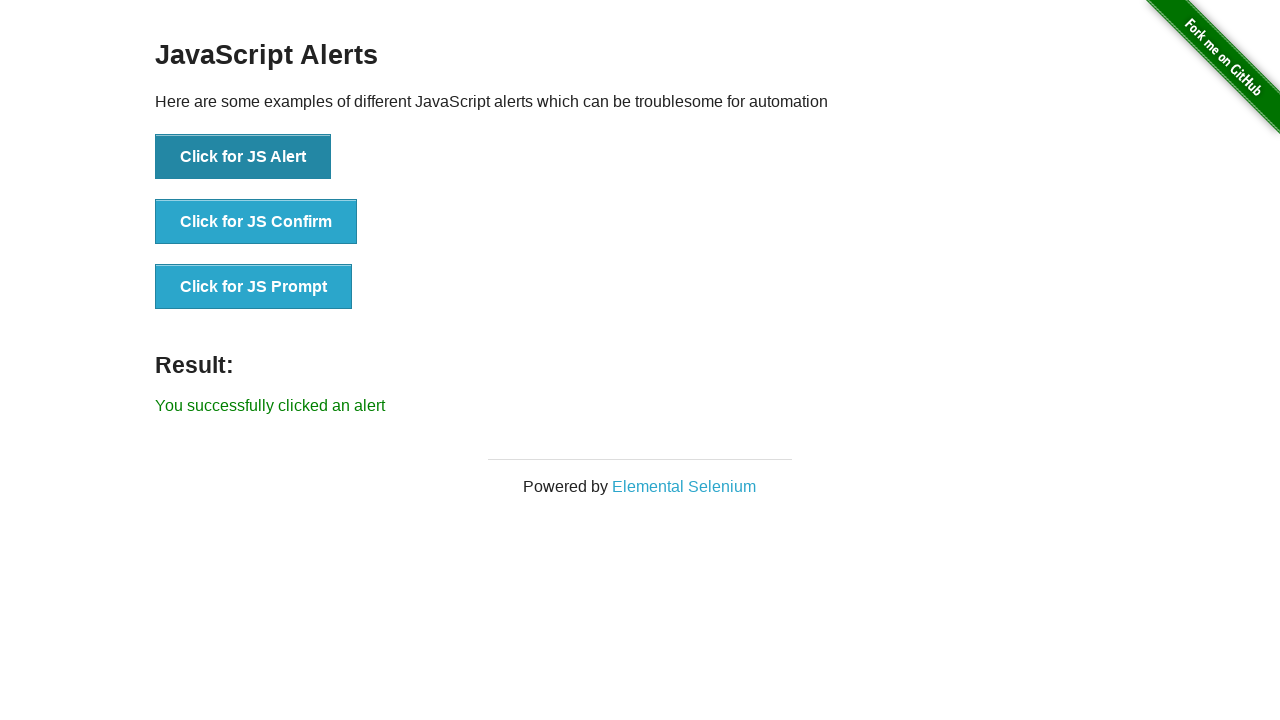

Verified result message is displayed after accepting alert
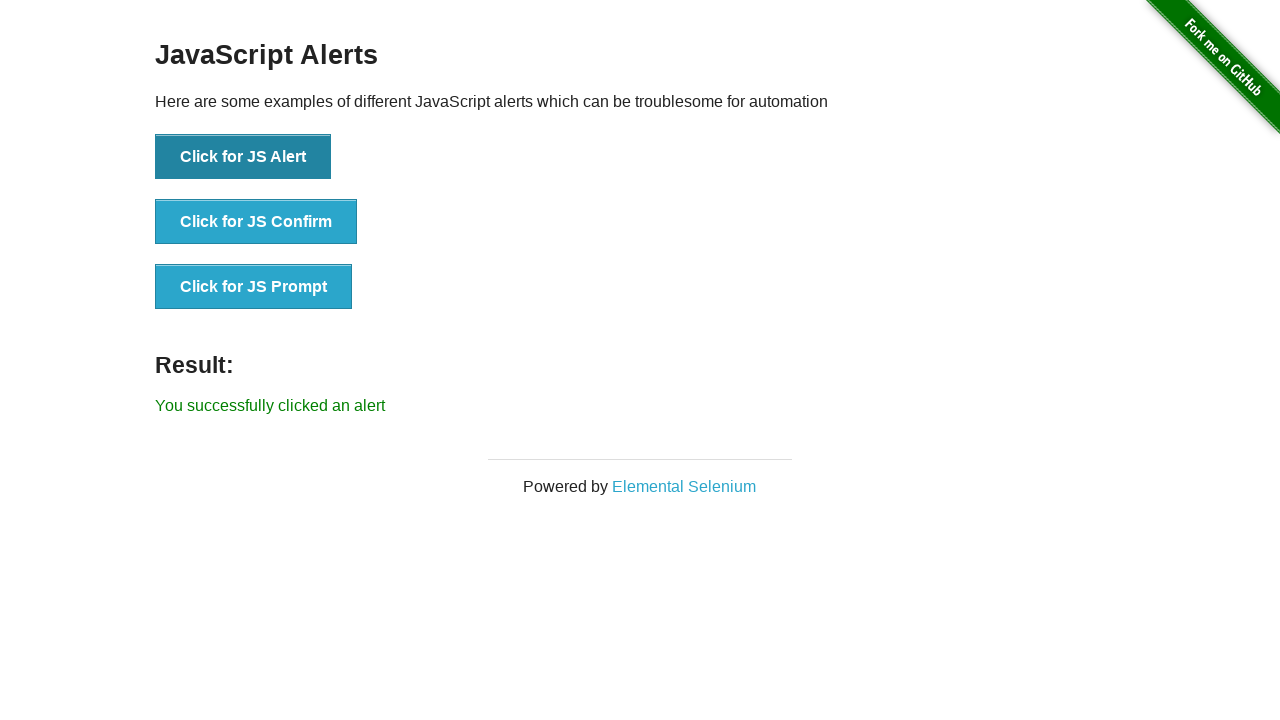

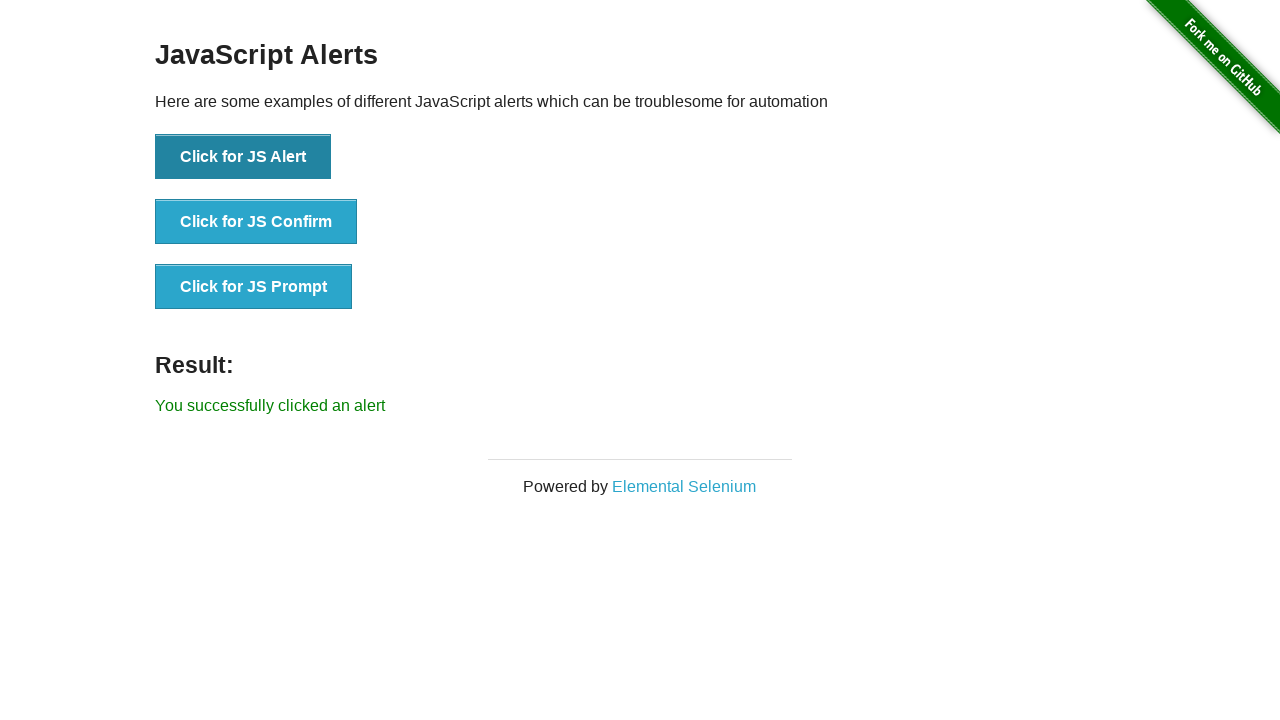